Tests opting out of A/B tests by adding an opt-out cookie on the homepage before navigating to the A/B test page.

Starting URL: http://the-internet.herokuapp.com

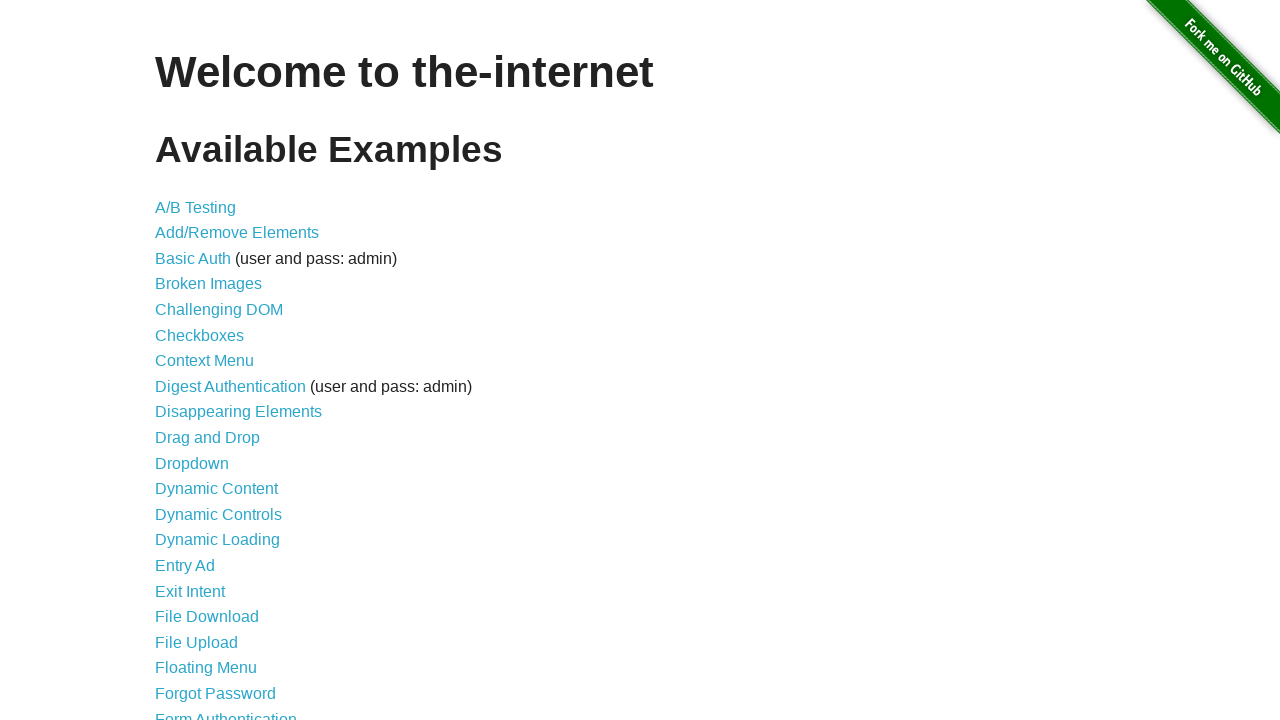

Added optimizelyOptOut cookie to context
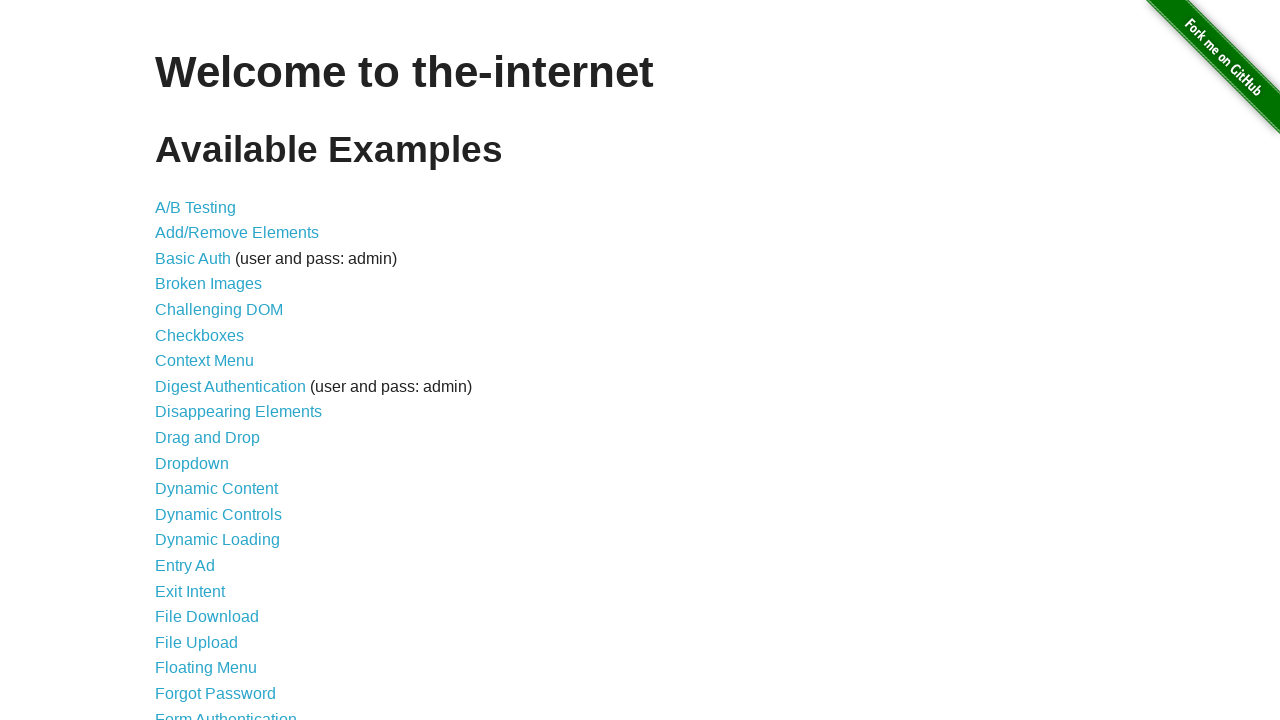

Navigated to A/B test page
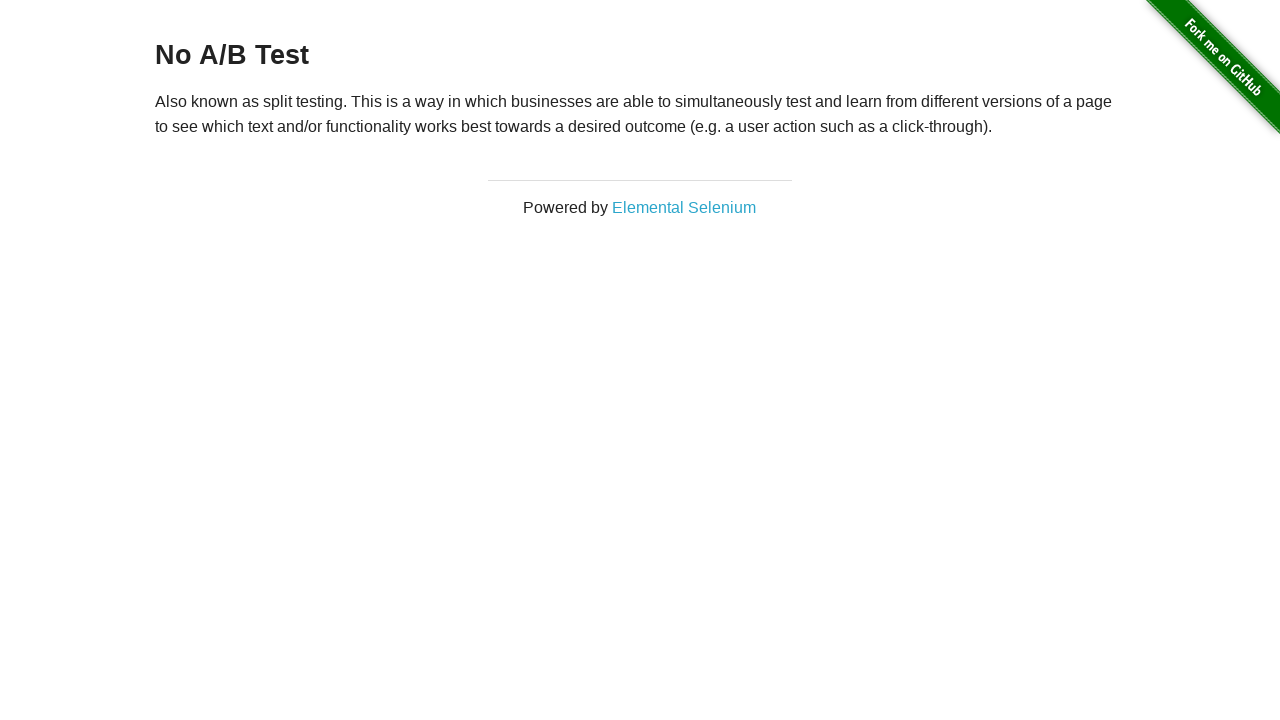

Retrieved heading text from page
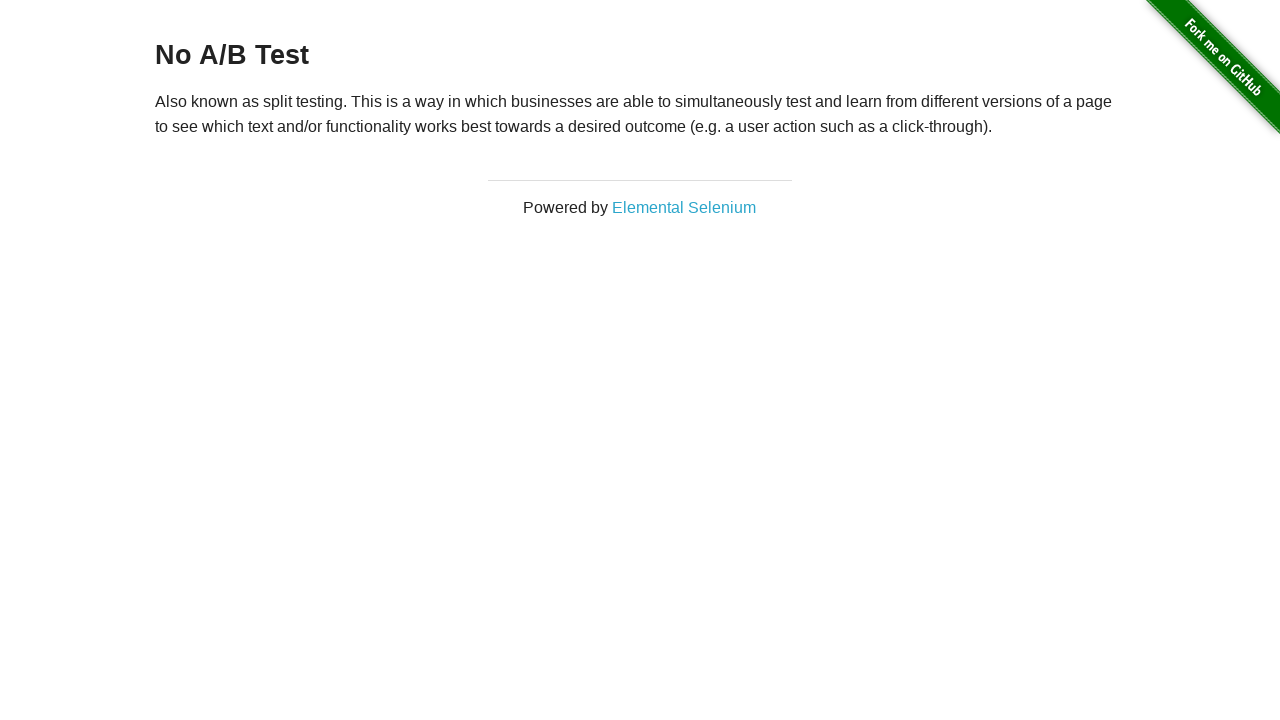

Verified that heading displays 'No A/B Test' confirming opt-out was successful
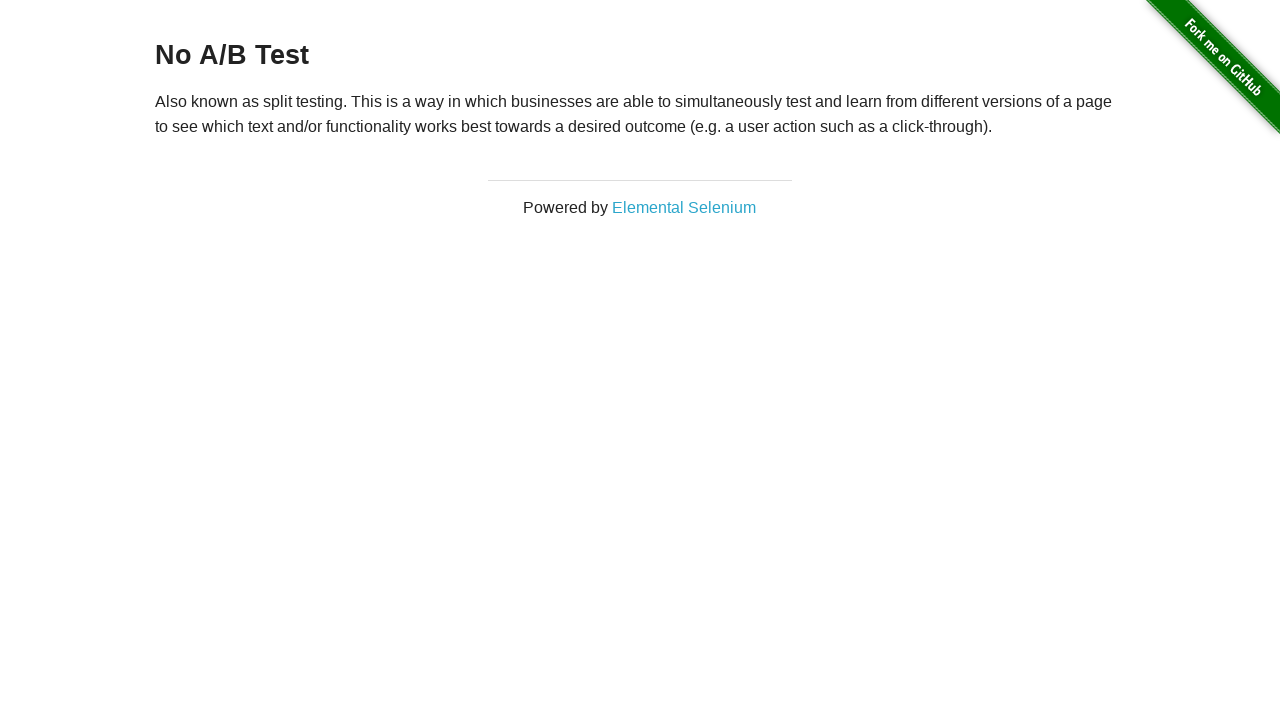

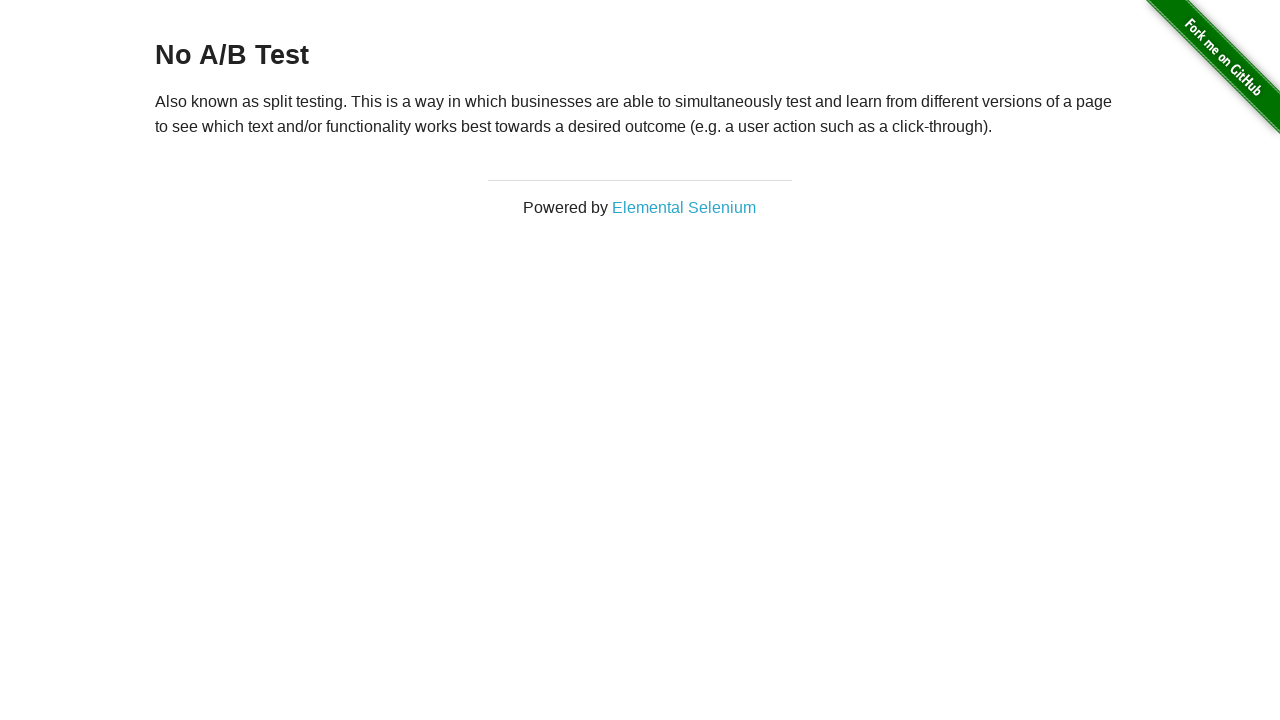